Tests e-commerce cart functionality by adding specific grocery items (Tomato, Cucumber) to cart, proceeding to checkout, and applying a promo code to verify discount functionality.

Starting URL: https://rahulshettyacademy.com/seleniumPractise/#/

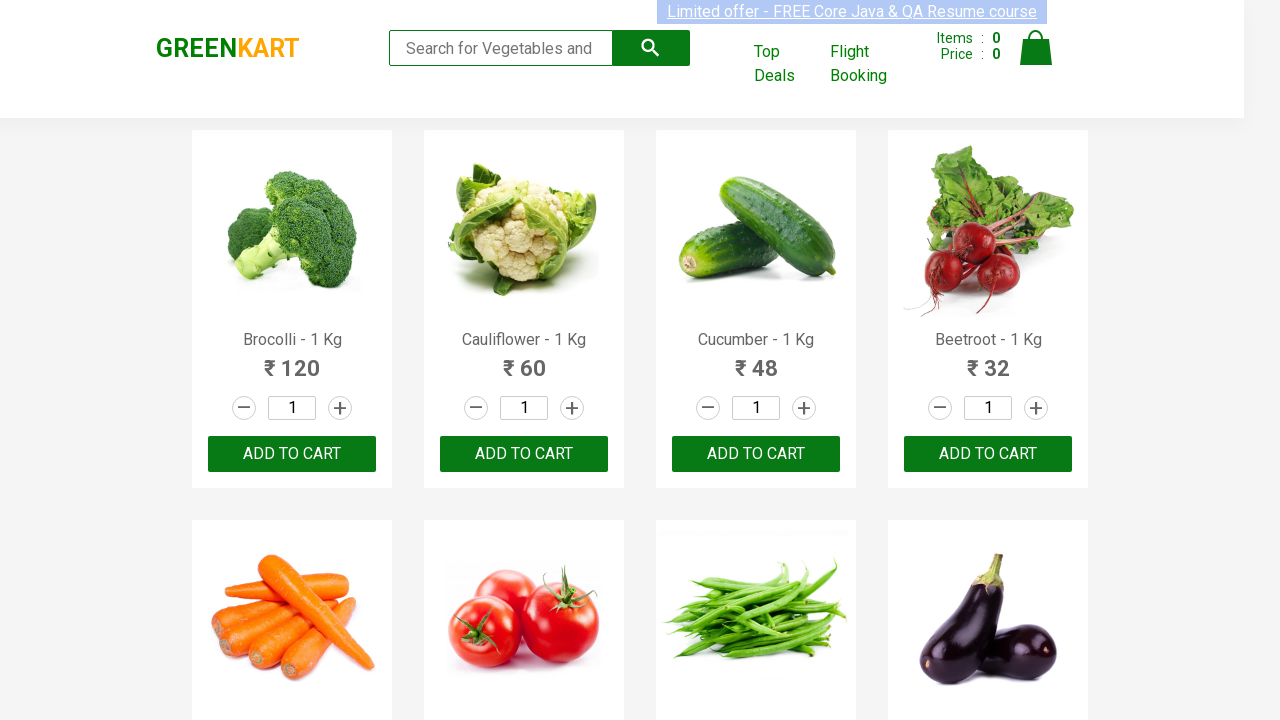

Waited for product names to load
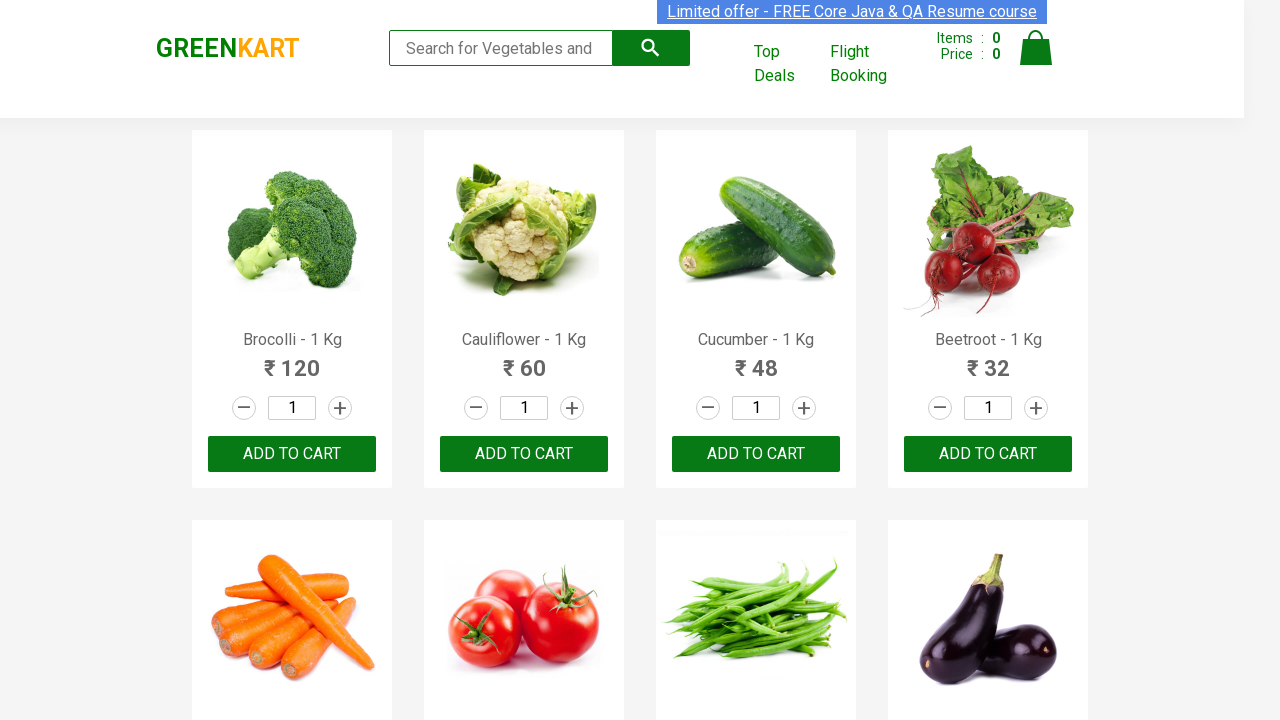

Retrieved all product name elements
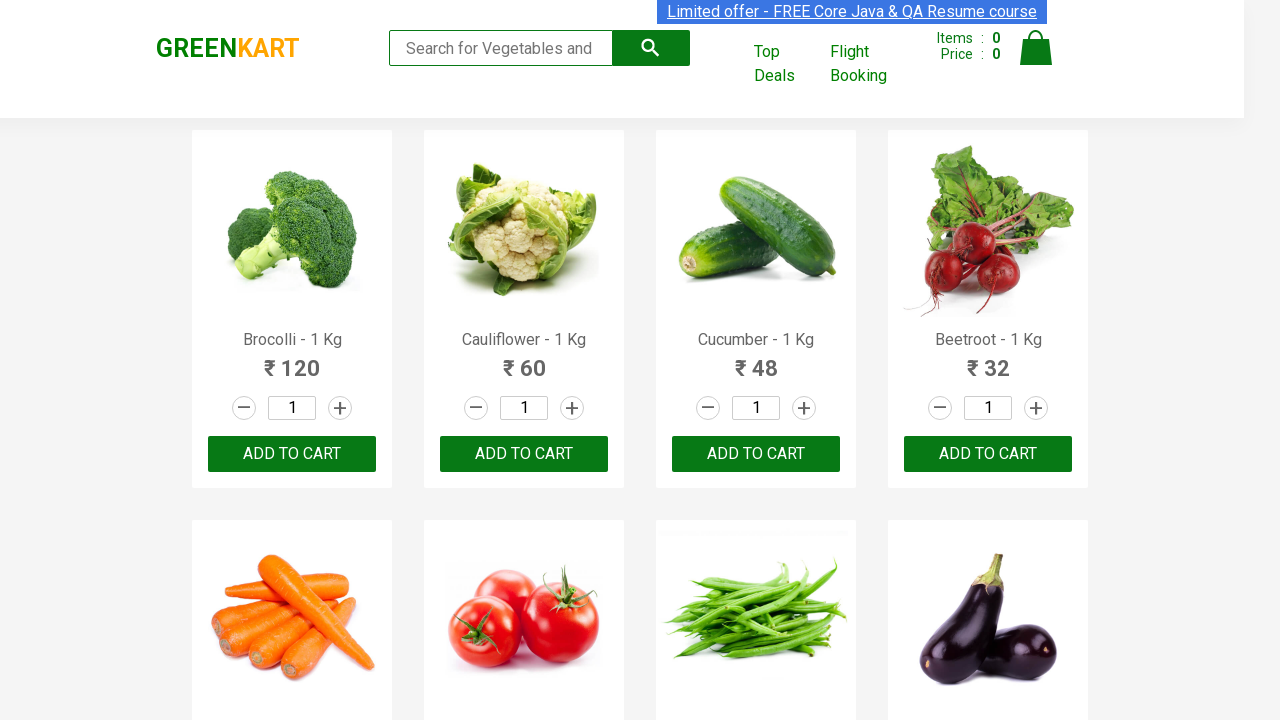

Clicked ADD TO CART button for Cucumber at (756, 454) on div.product-action button >> nth=2
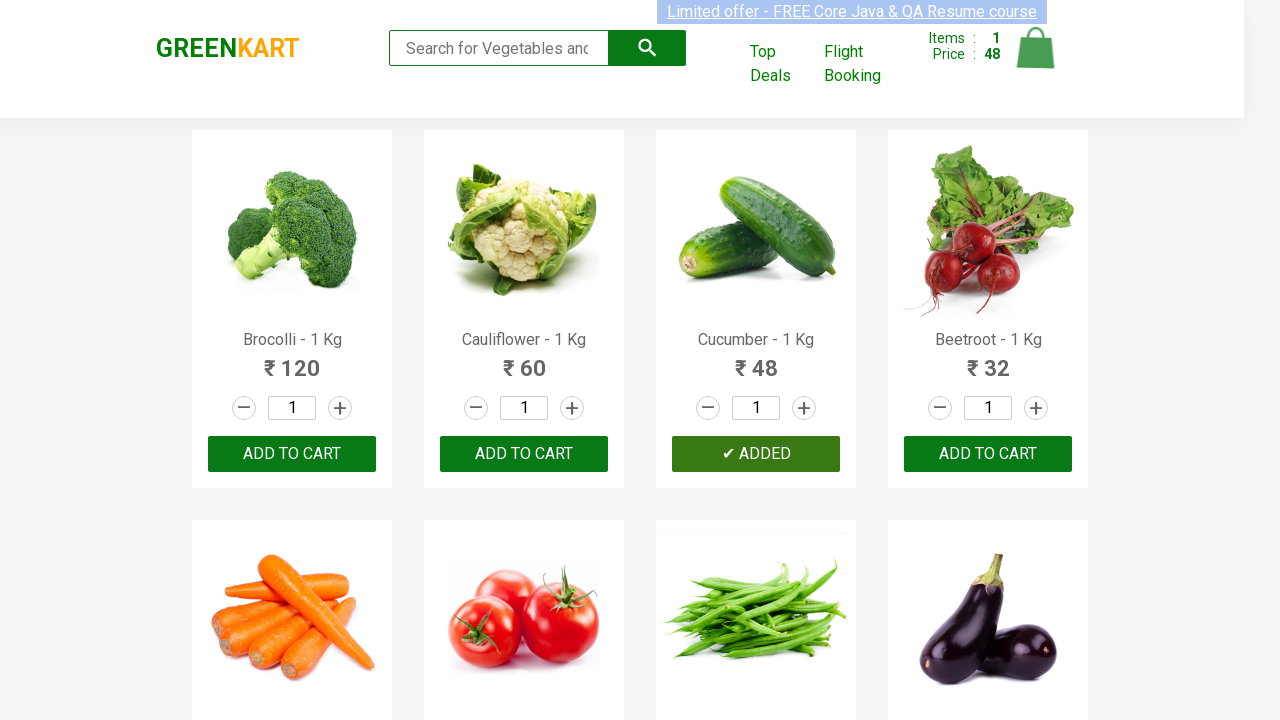

Clicked ADD TO CART button for Carrot at (292, 360) on div.product-action button >> nth=4
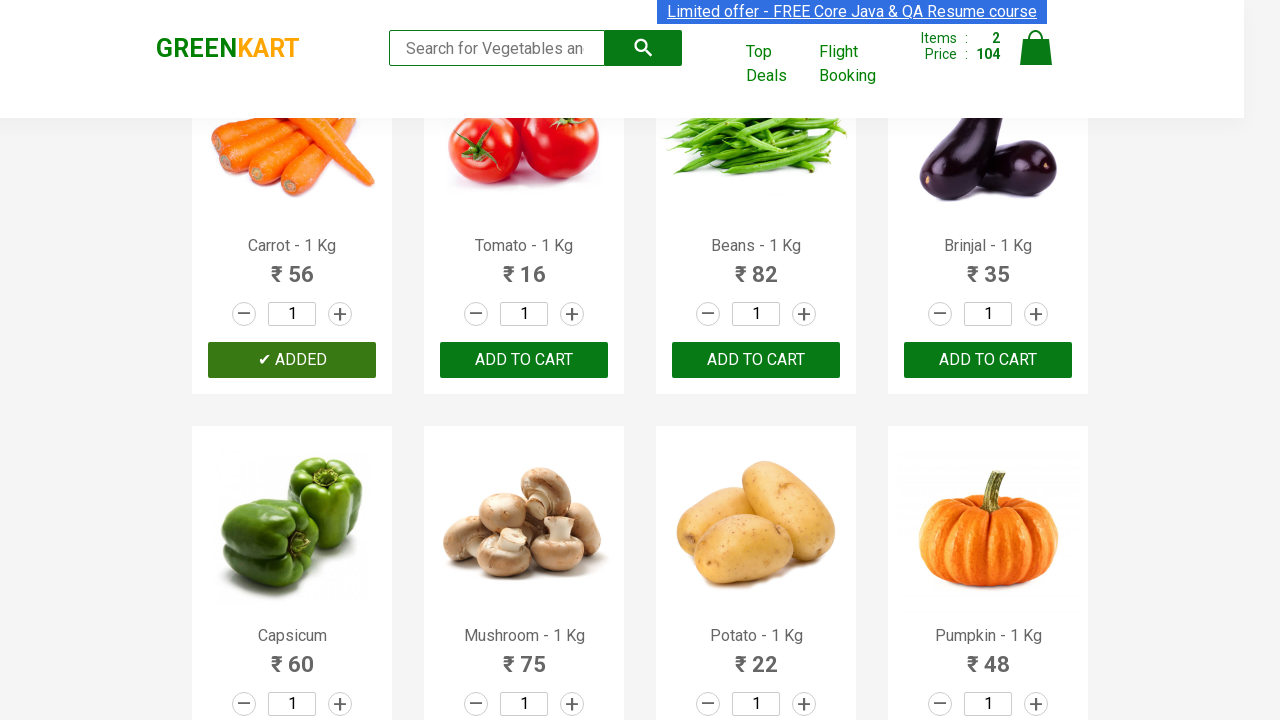

Clicked on cart icon at (1036, 48) on img[alt='Cart']
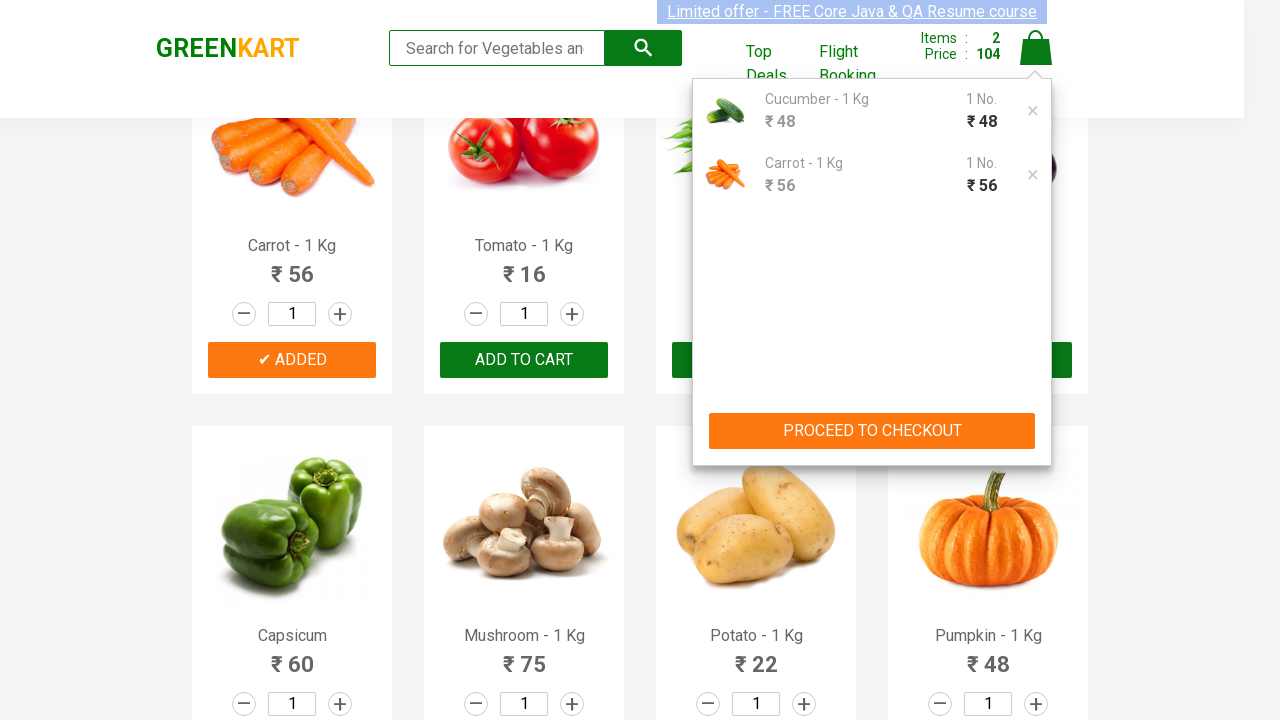

Clicked PROCEED TO CHECKOUT button at (872, 431) on div.cart-preview.active button:has-text('PROCEED TO CHECKOUT')
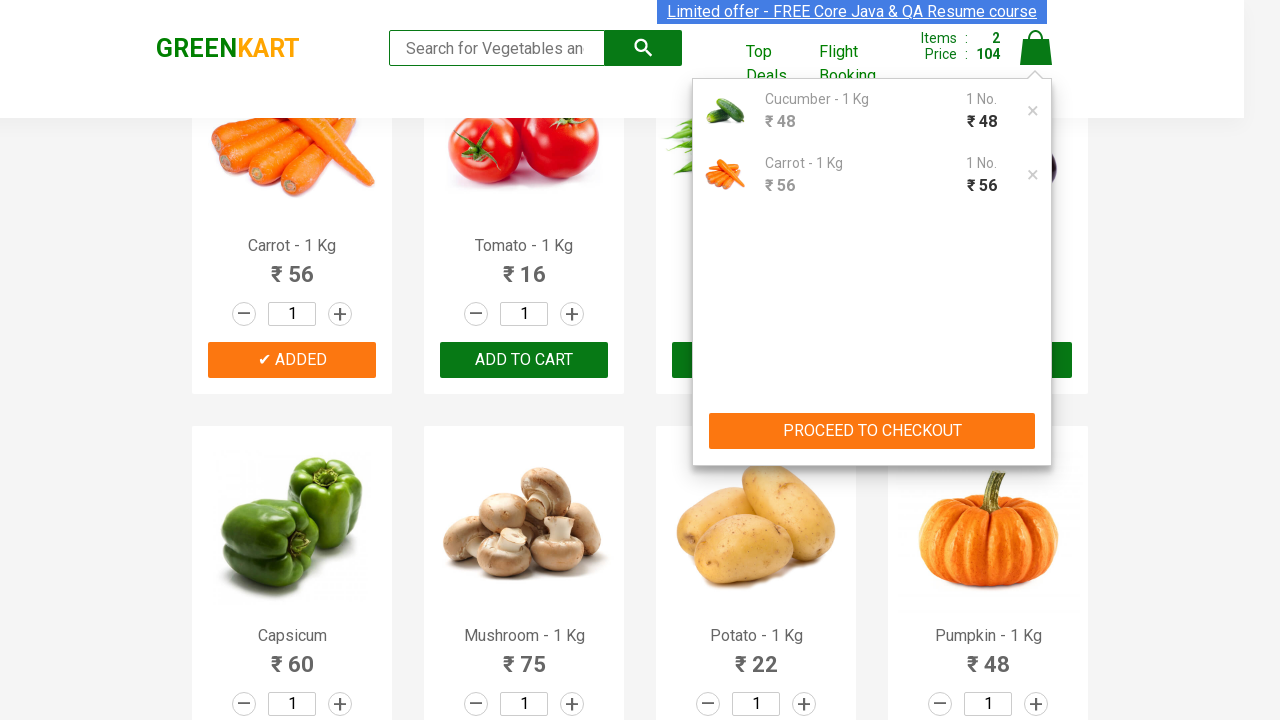

Waited for promo code input field to become visible
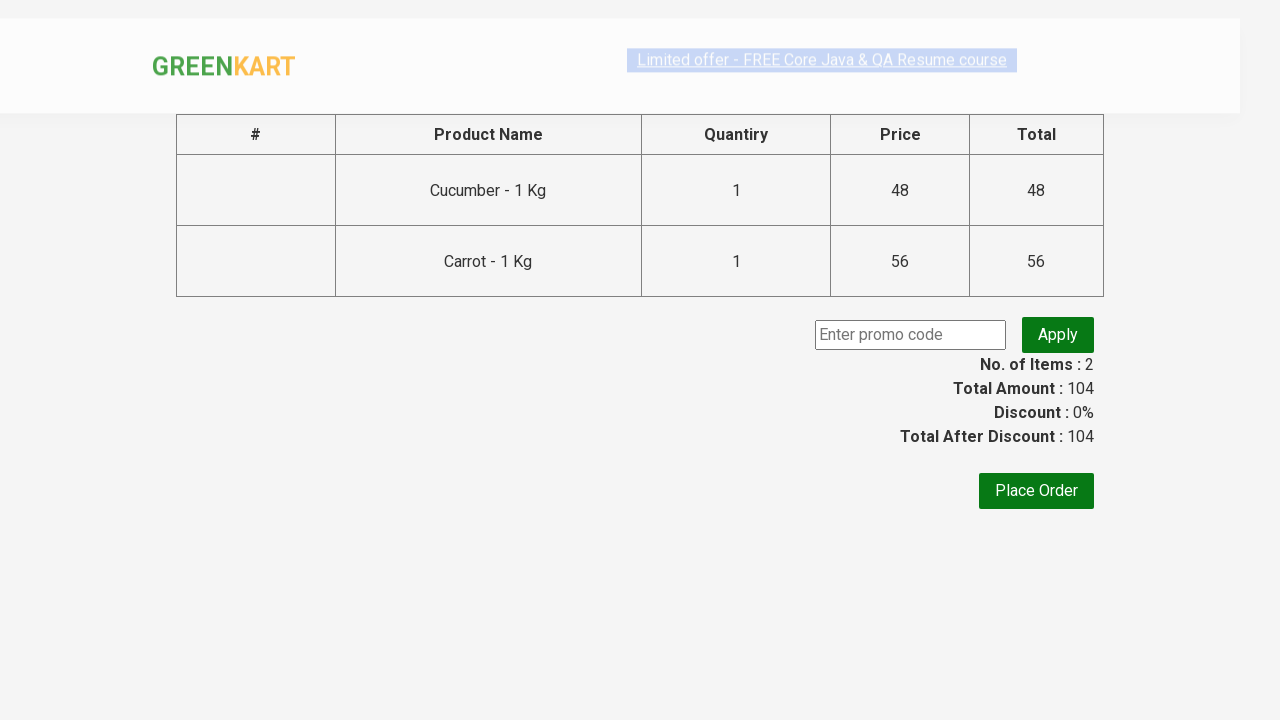

Entered promo code 'rahulshettyacademy' on input.promoCode
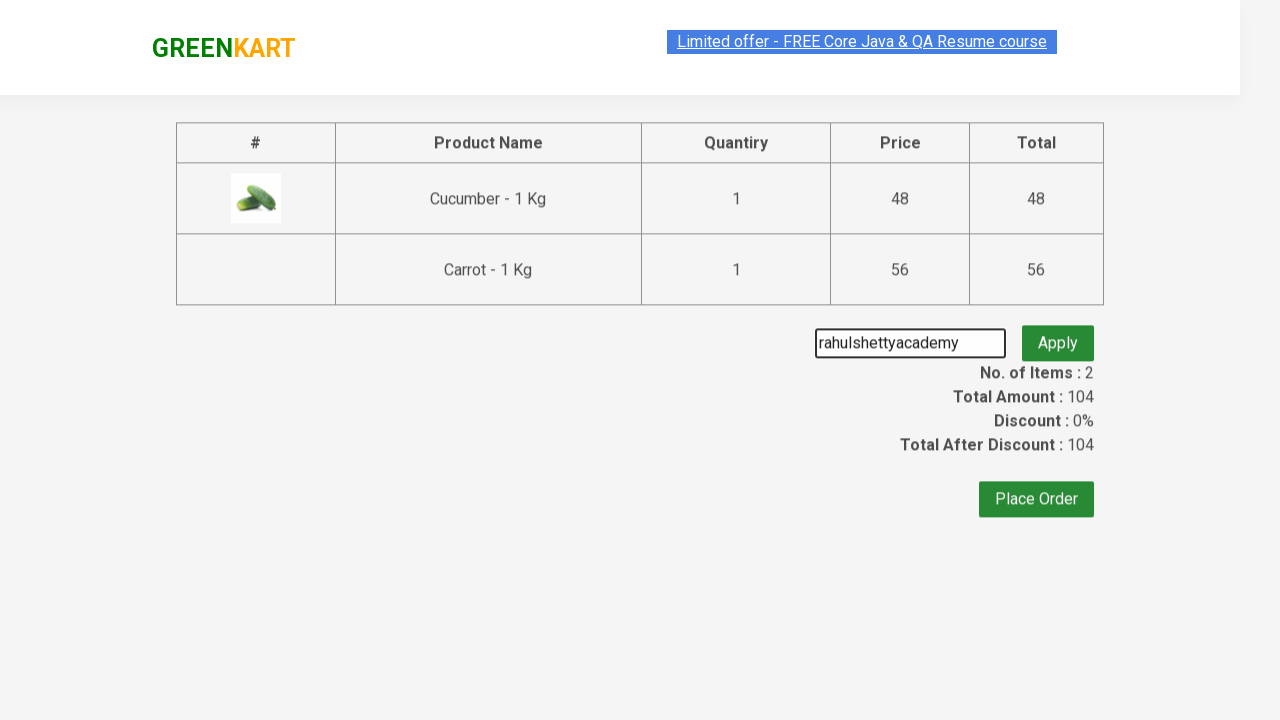

Clicked Apply button to apply promo code at (1058, 335) on button.promoBtn
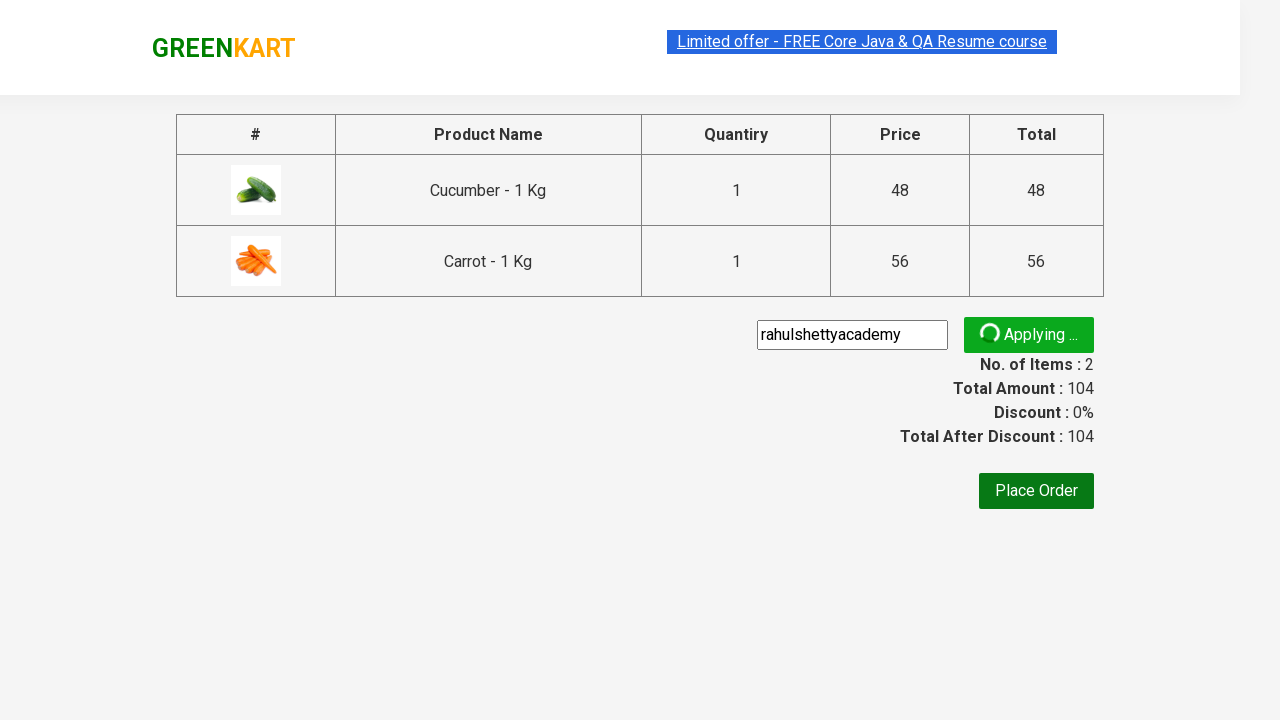

Waited for promo code discount confirmation message
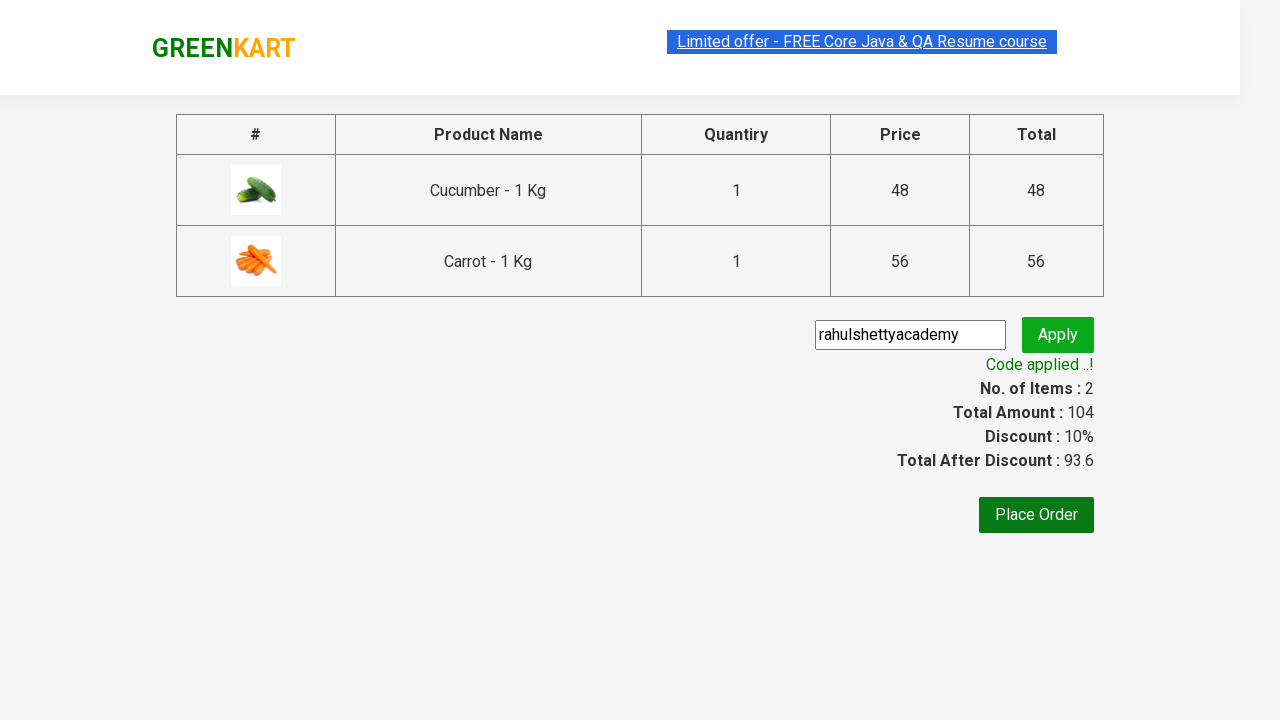

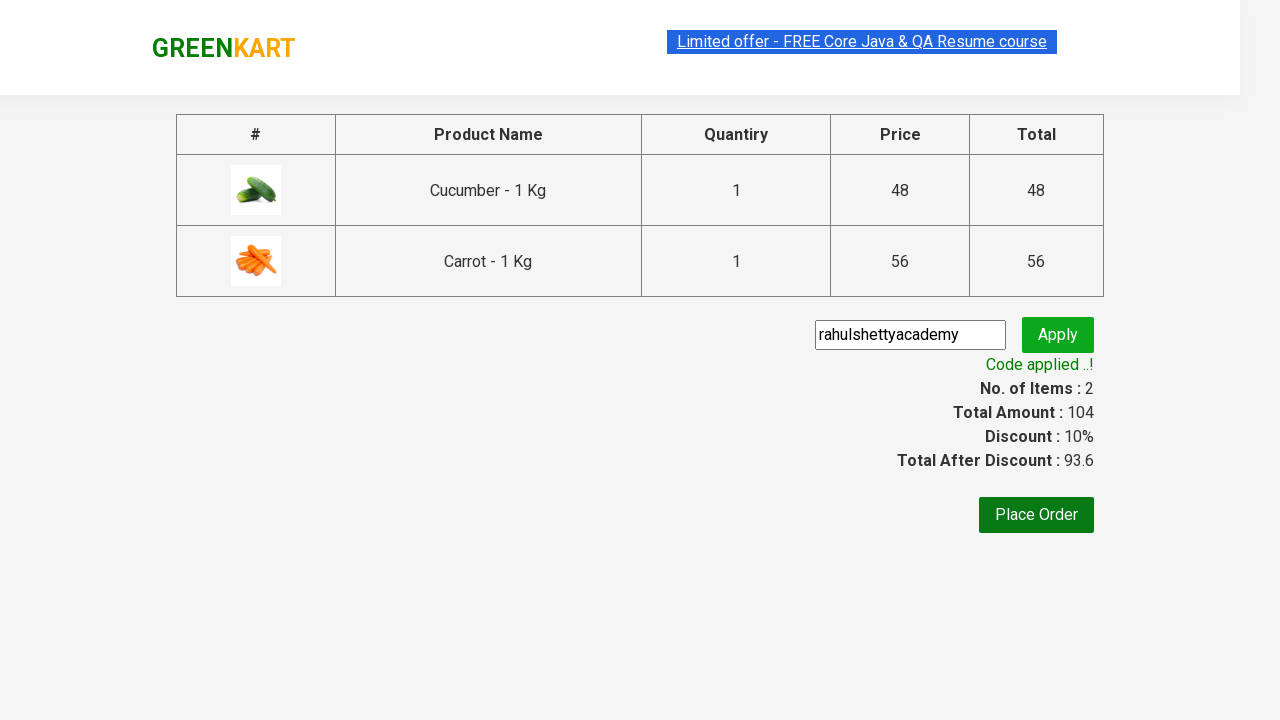